Tests cross-browser compatibility by navigating to Makers.tech and verifying the page loads correctly

Starting URL: https://makers.tech

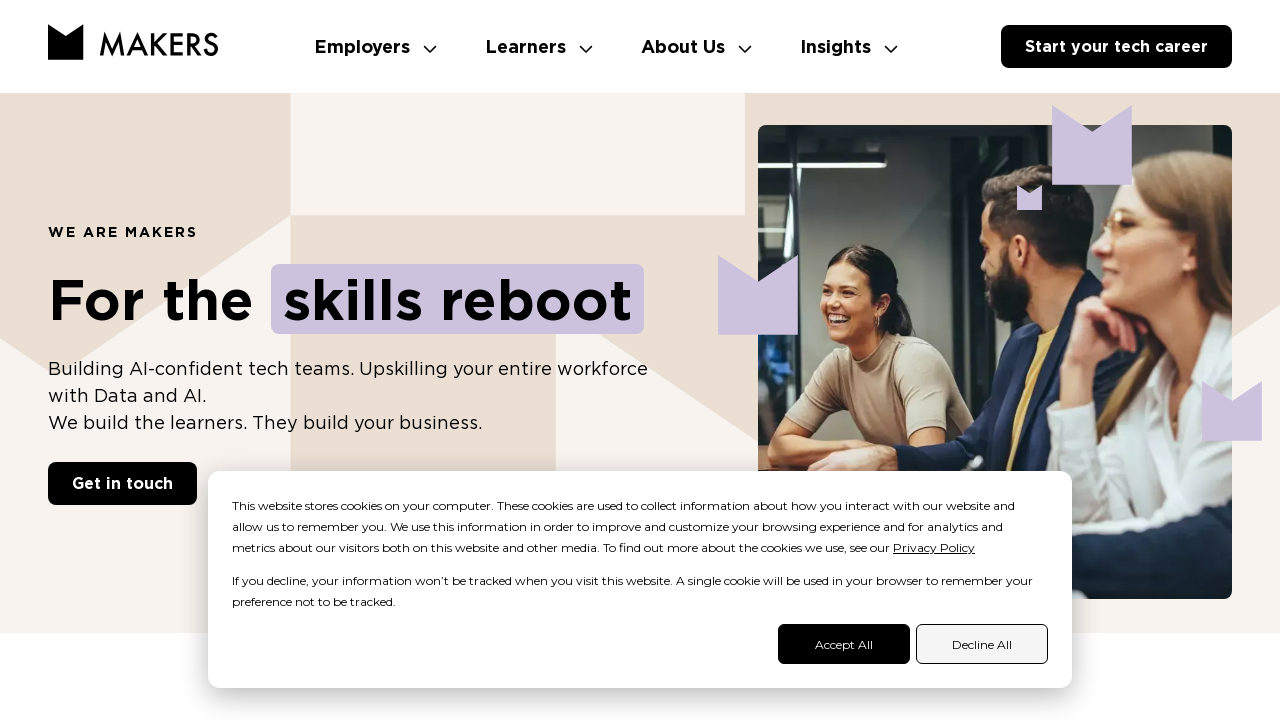

Waited for page DOM to load
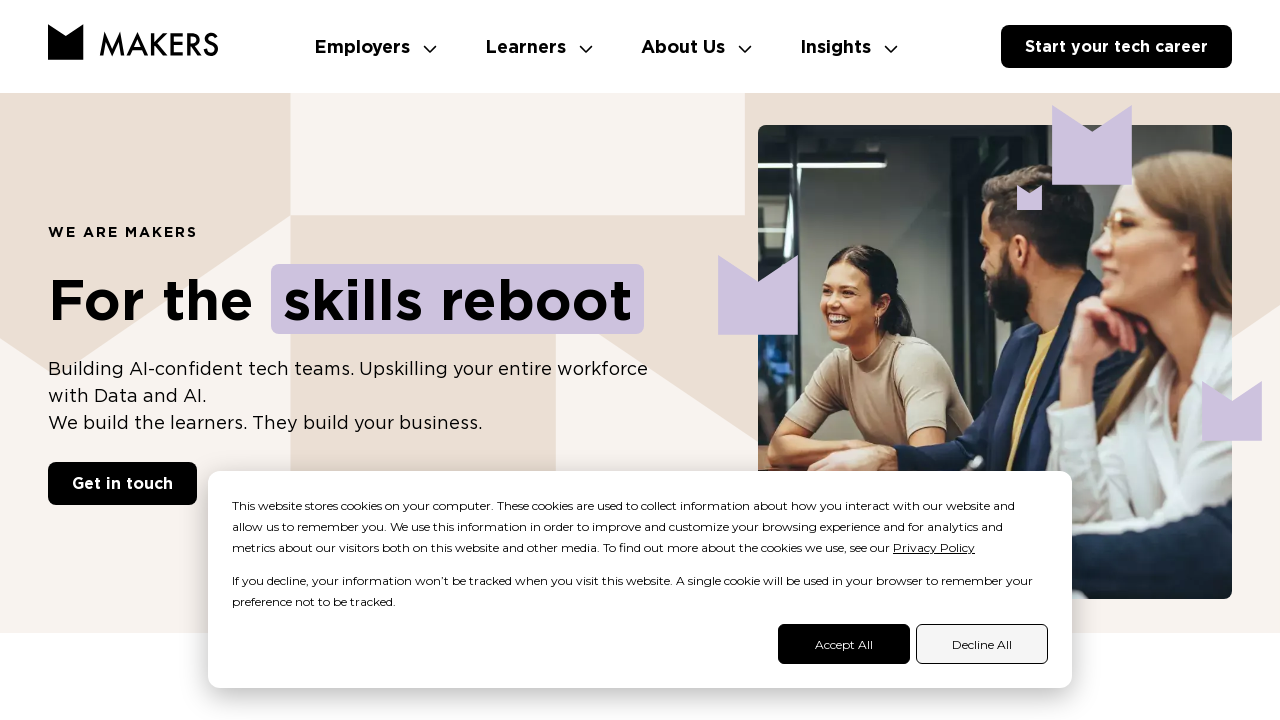

Retrieved and printed page title
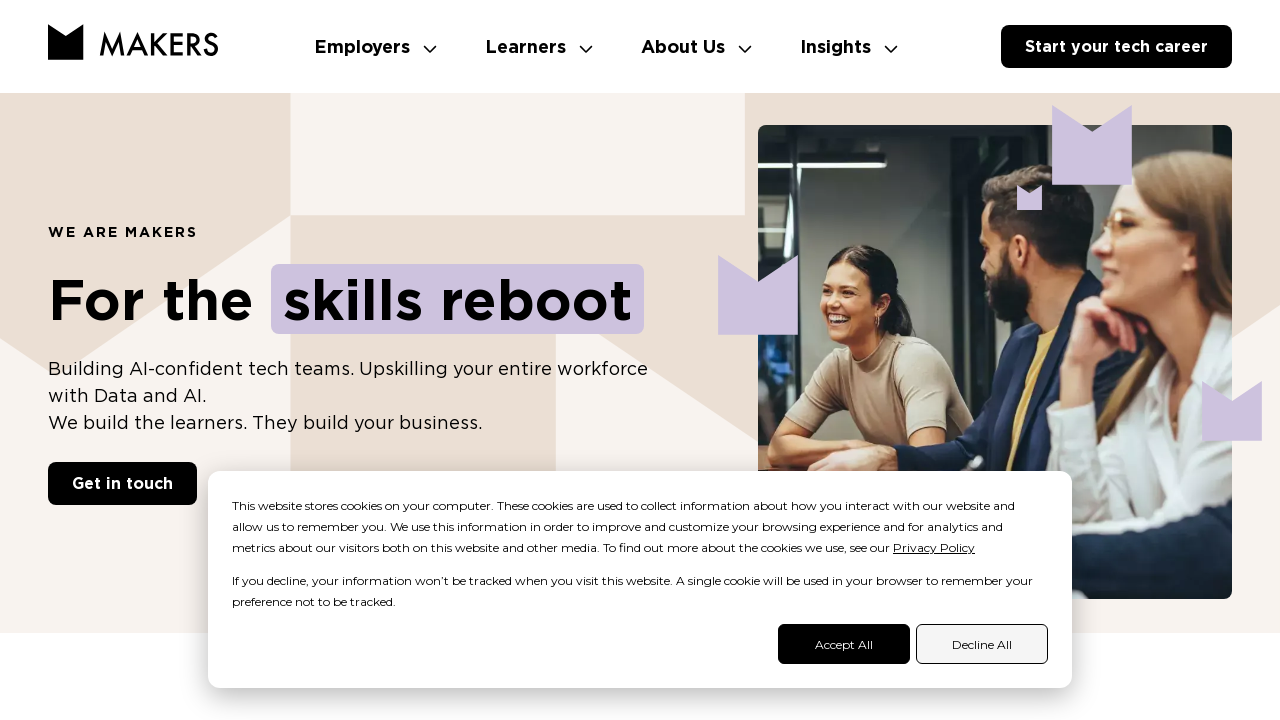

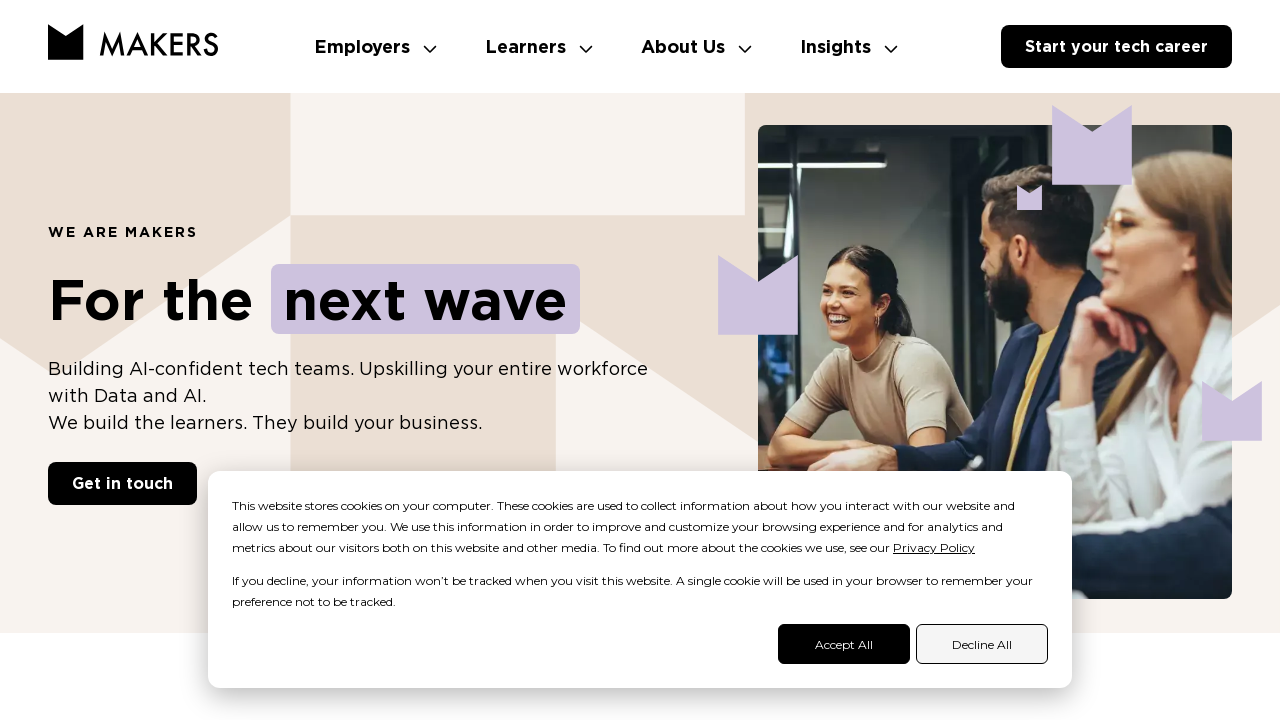